Verifies that the API documentation page displays the correct heading text "Introduction"

Starting URL: https://webdriver.io/docs/api

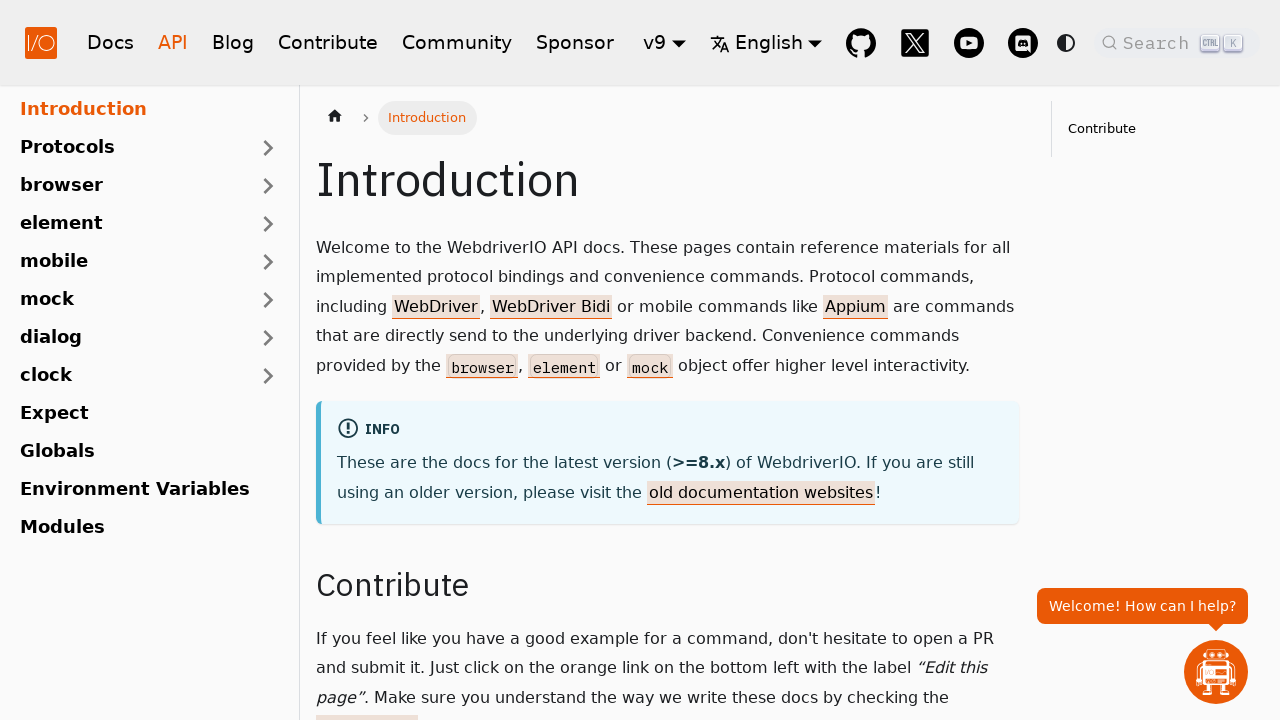

Located h1 element on API documentation page
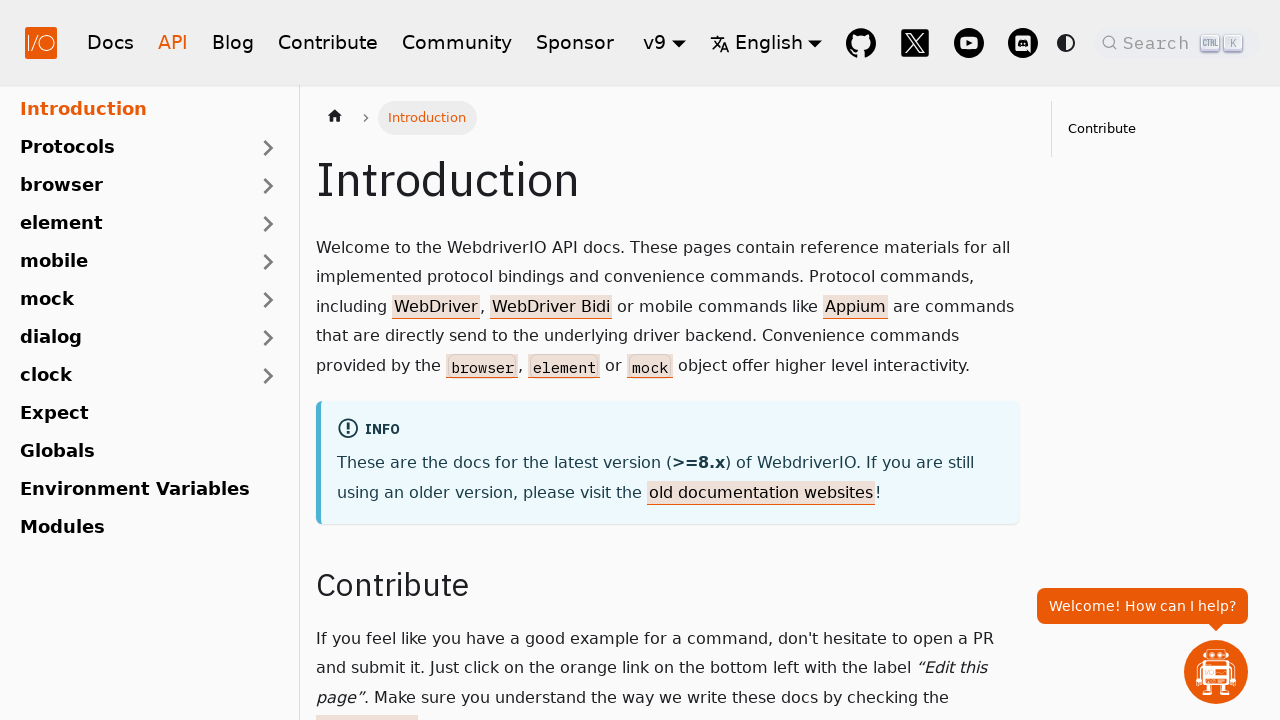

Waited for h1 element to be visible
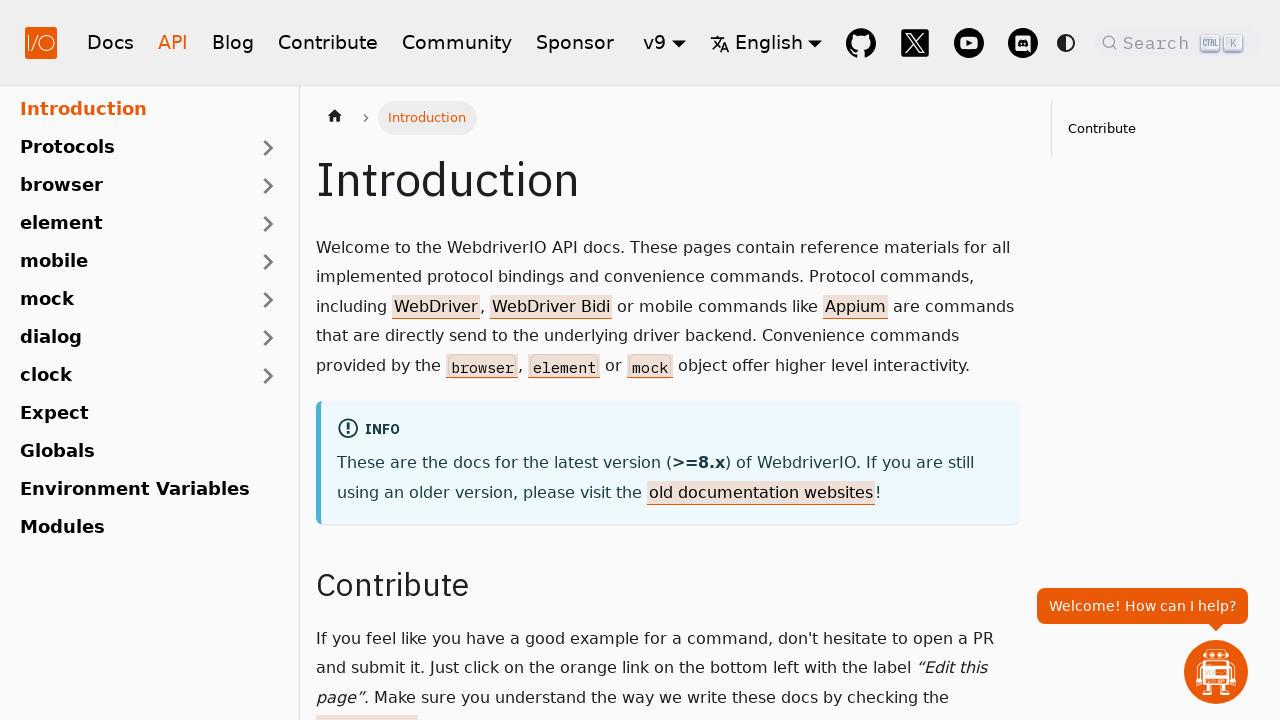

Verified that h1 heading text displays 'Introduction'
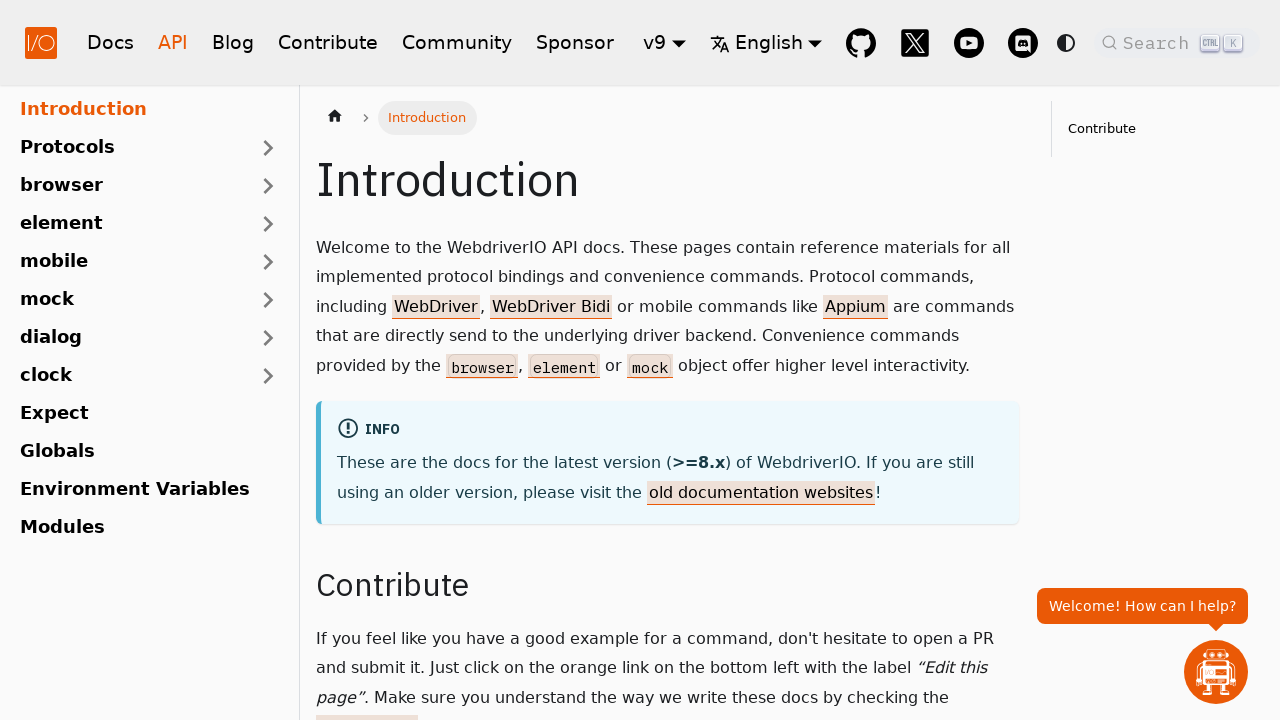

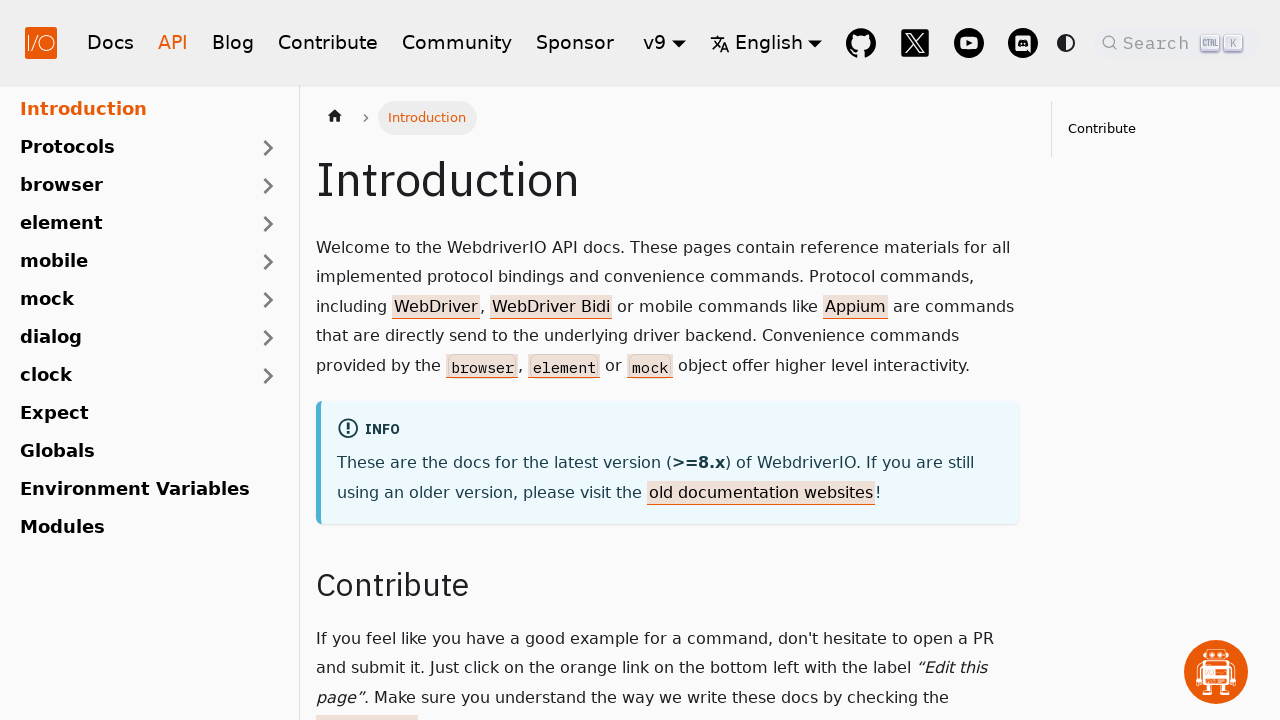